Selects JDK version 11 on the Spring Initializr form

Starting URL: https://start.spring.io/

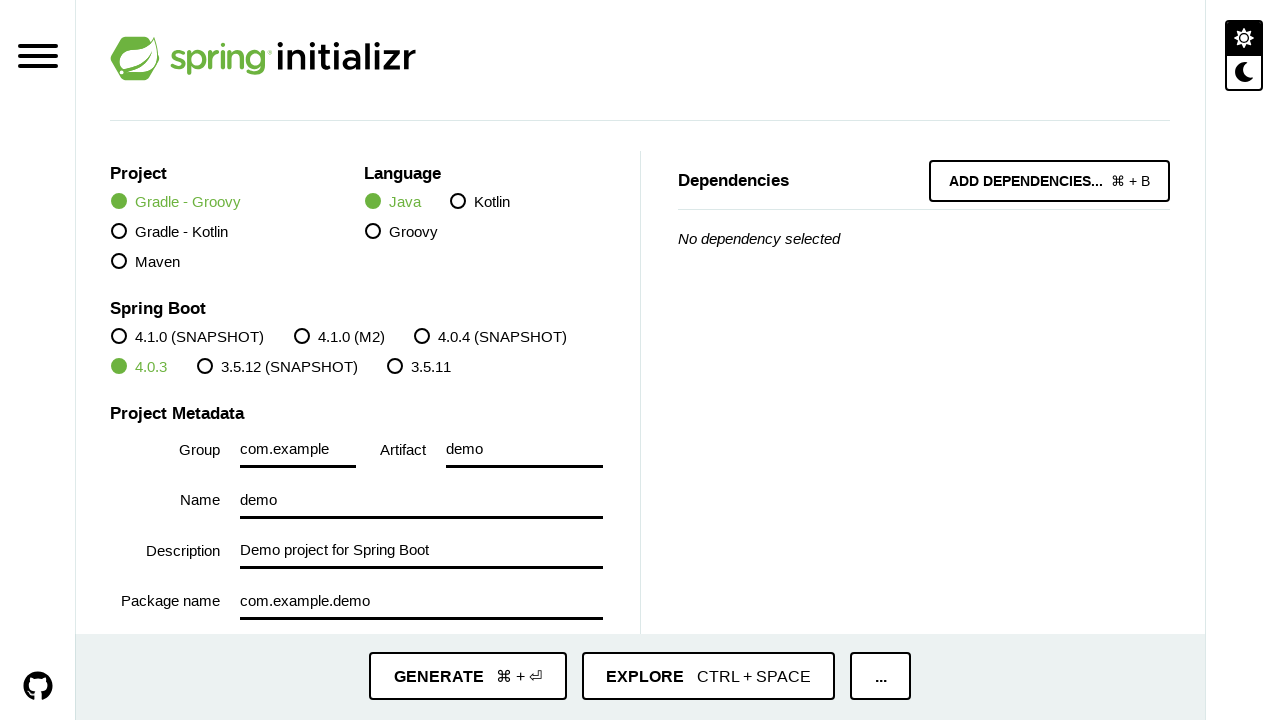

Selected JDK version 11 on Spring Initializr form at (419, 367) on text=11
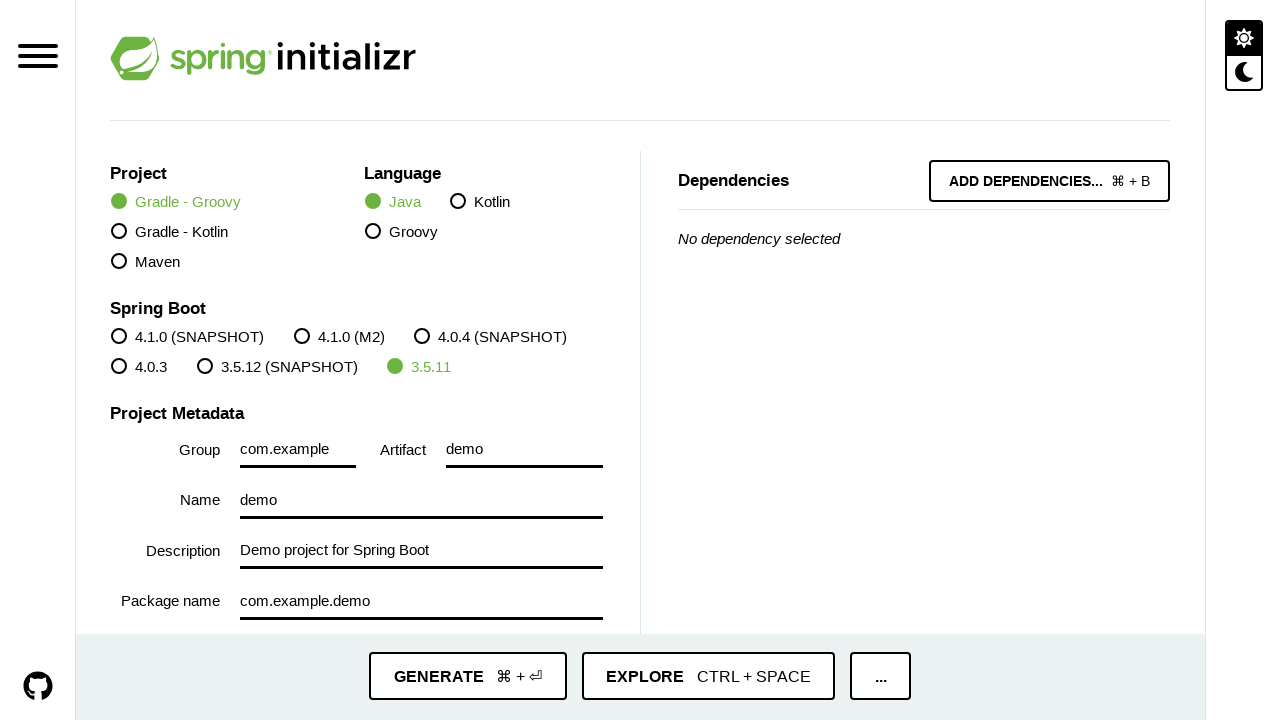

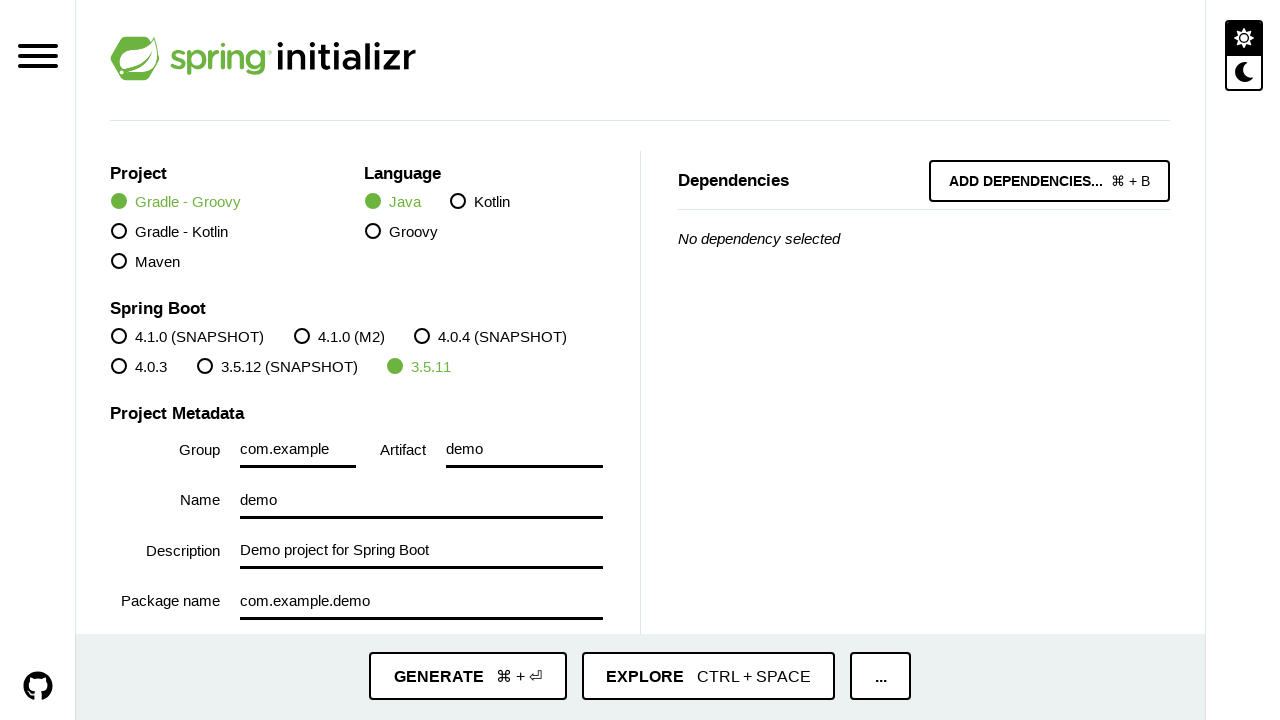